Tests the select menu functionality on DemoQA by selecting a color option from the old-style select dropdown.

Starting URL: https://demoqa.com/select-menu

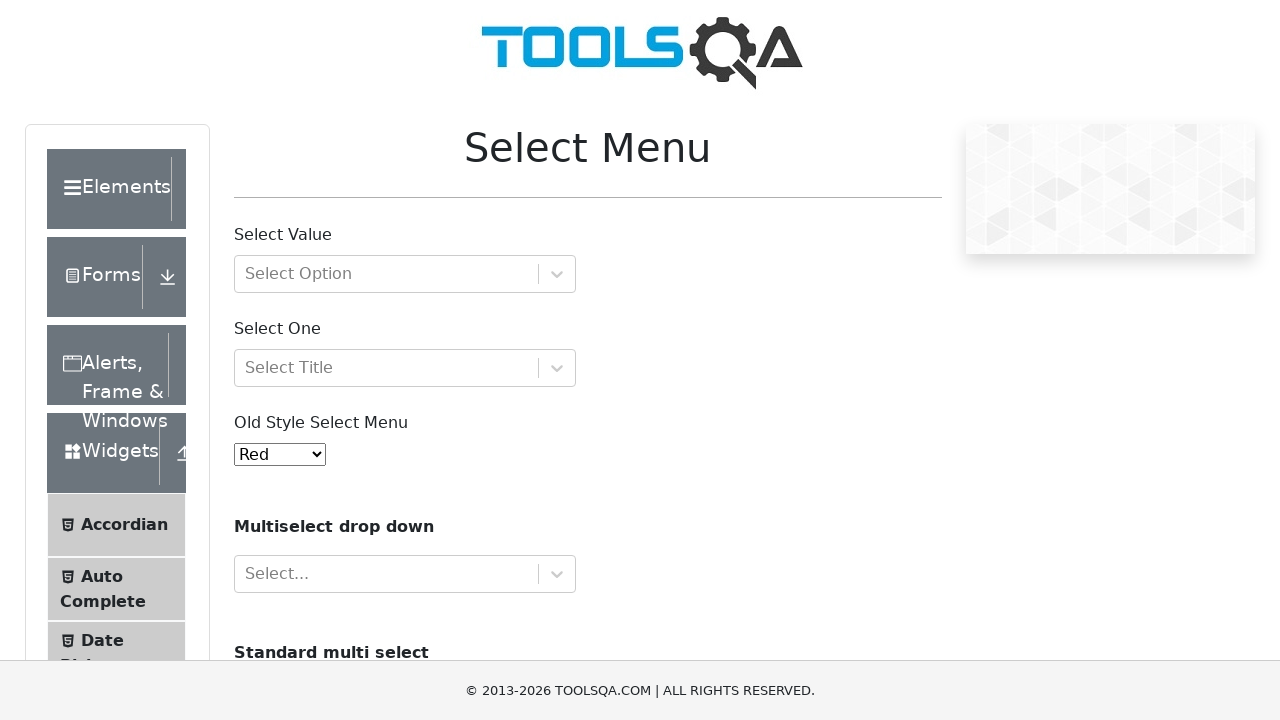

Old-style select menu element loaded
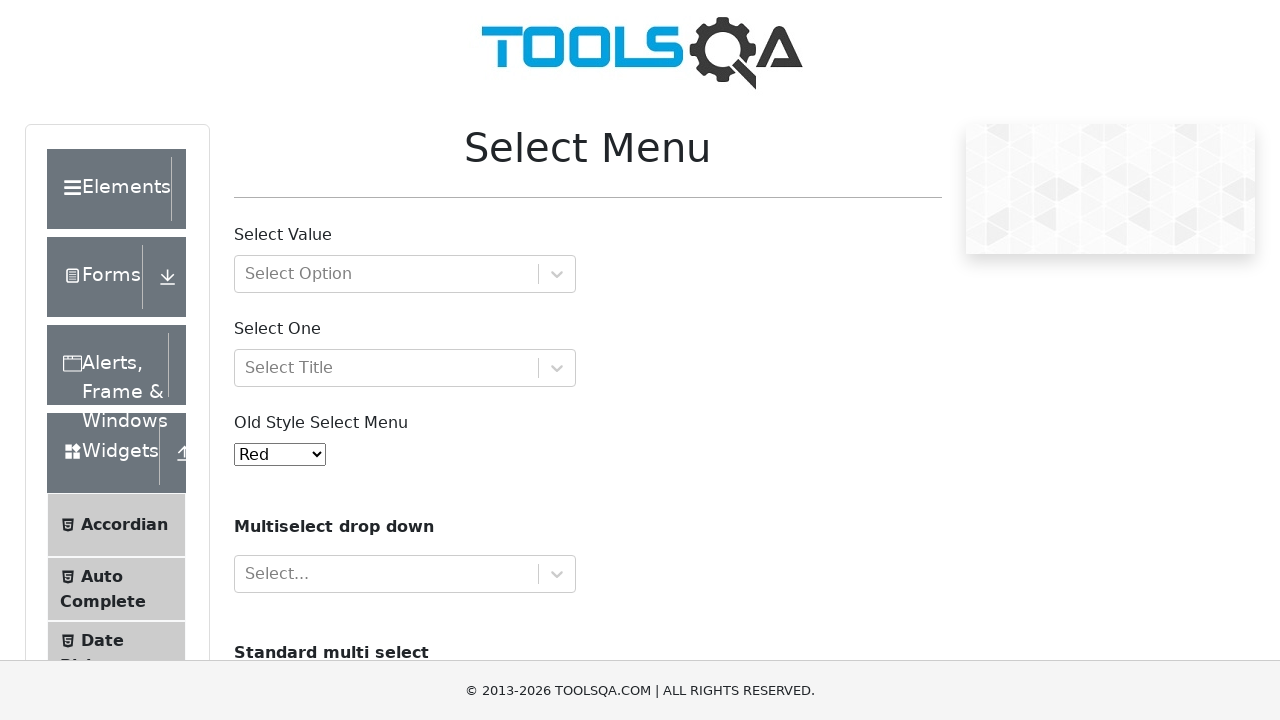

Selected 'Blue' color from the old-style select dropdown on #oldSelectMenu
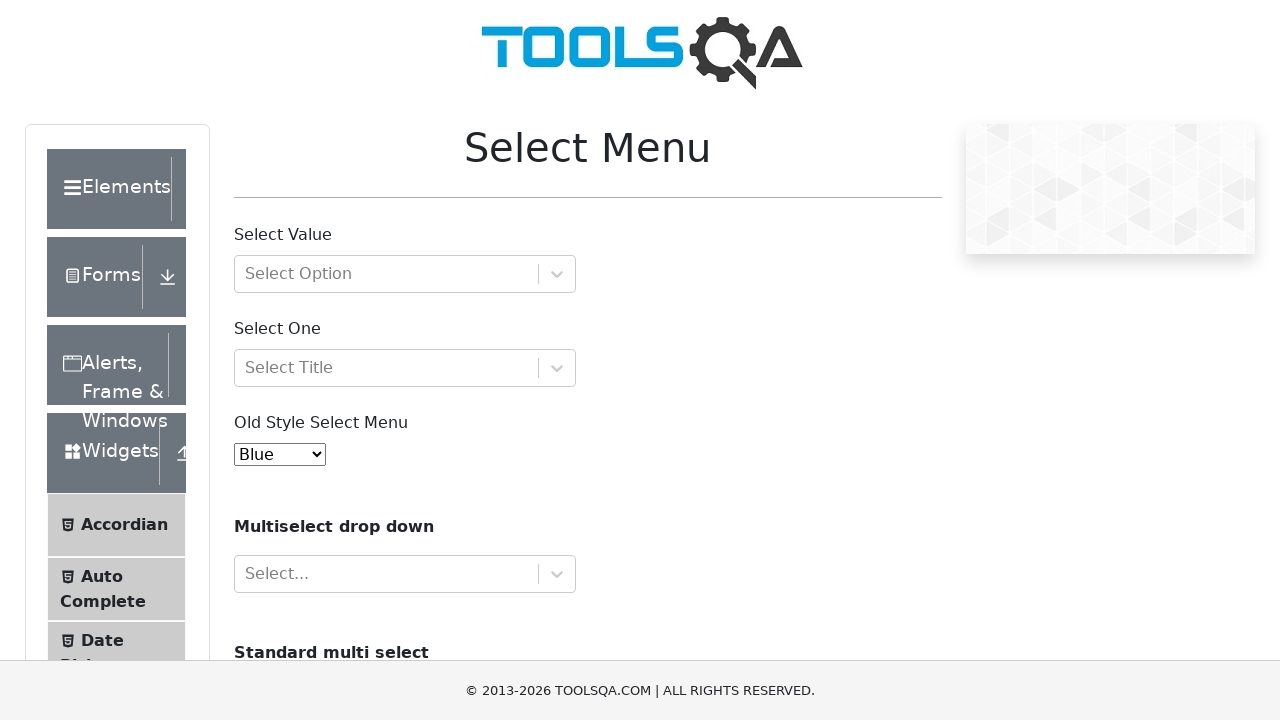

Verified that a color option was selected (value is not empty)
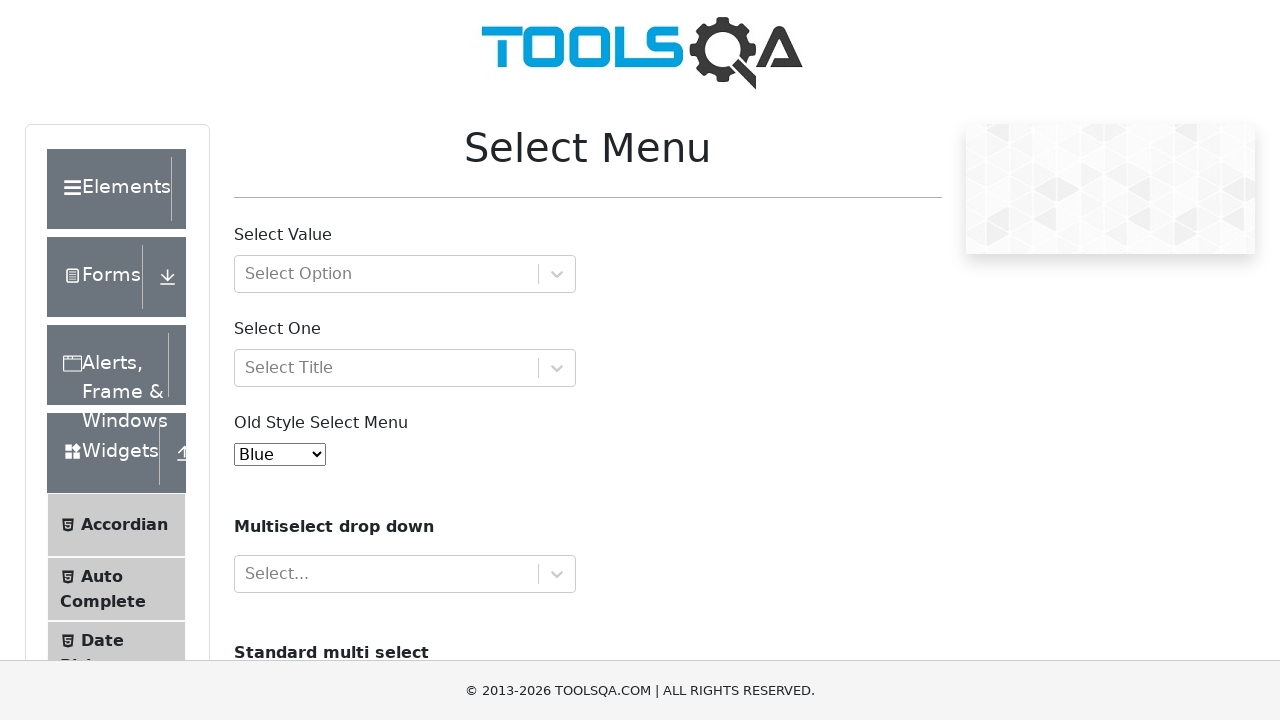

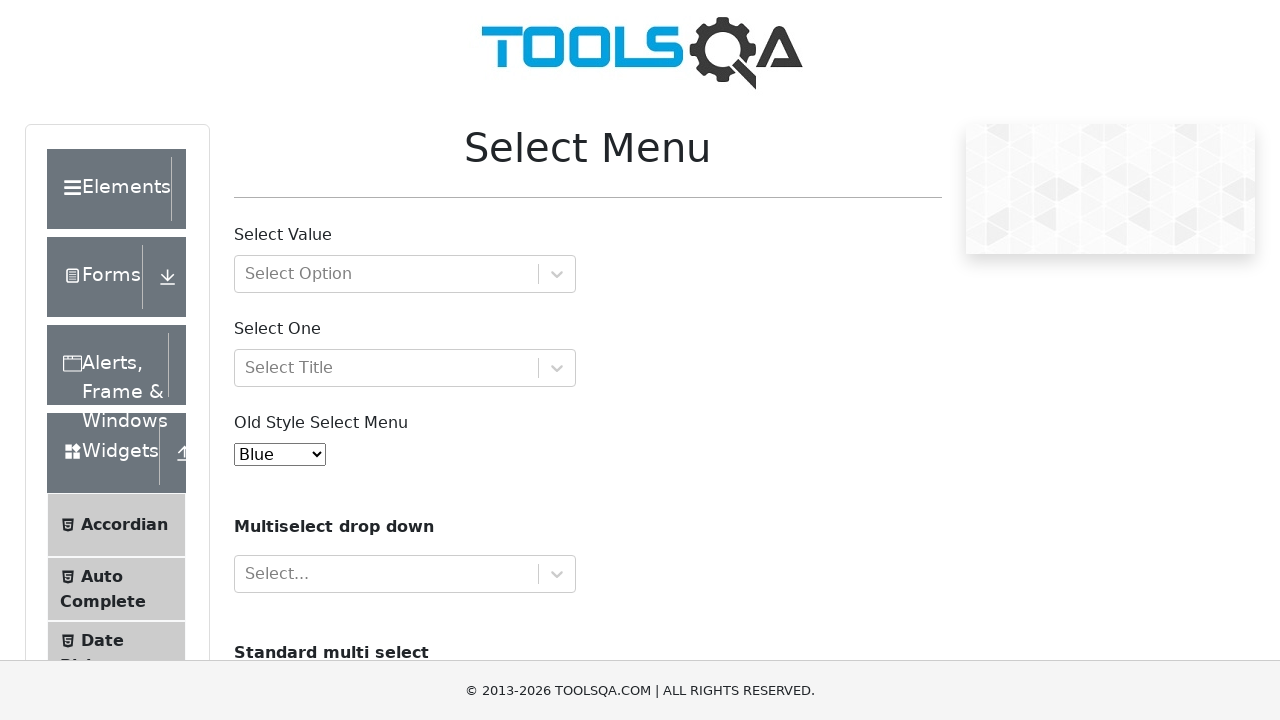